Tests the percentage calculator on calculator.net by navigating to the math calculator section, then to the percent calculator, entering two values (40 and 5), clicking calculate, and verifying the result displays.

Starting URL: http://www.calculator.net/

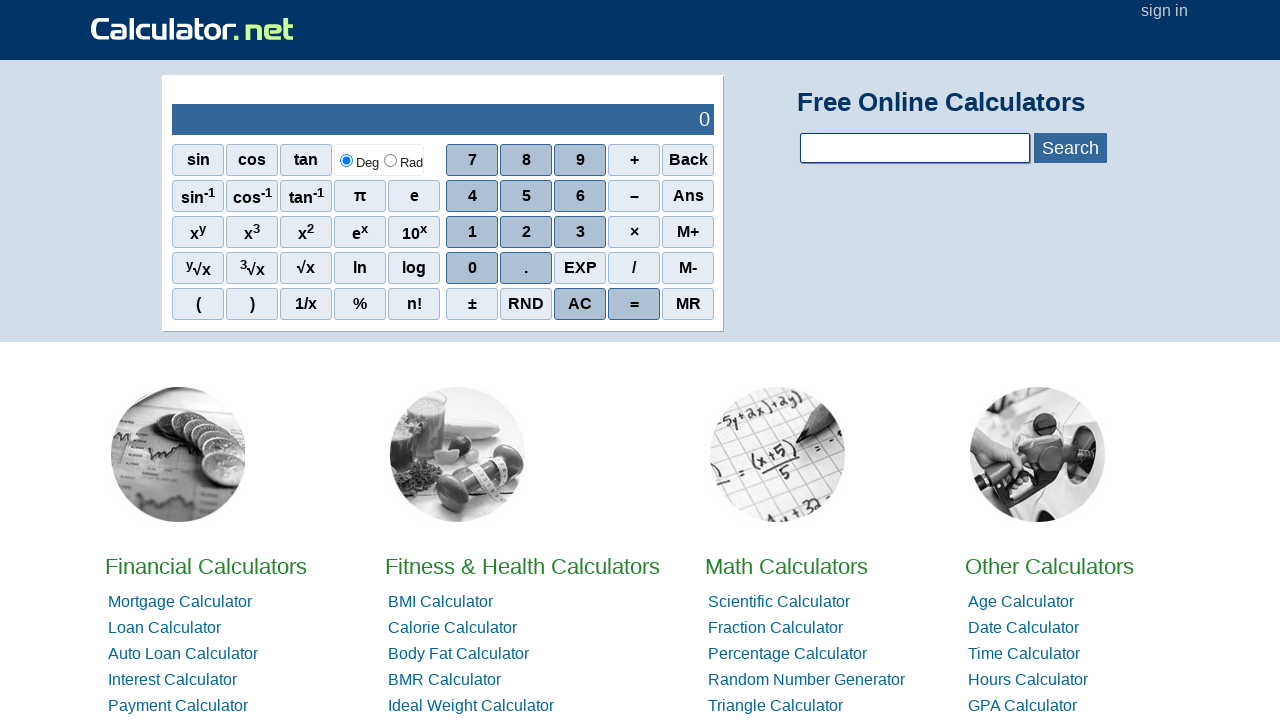

Clicked Math Calculator button in header at (786, 566) on div .hh a[href='/math-calculator.html']
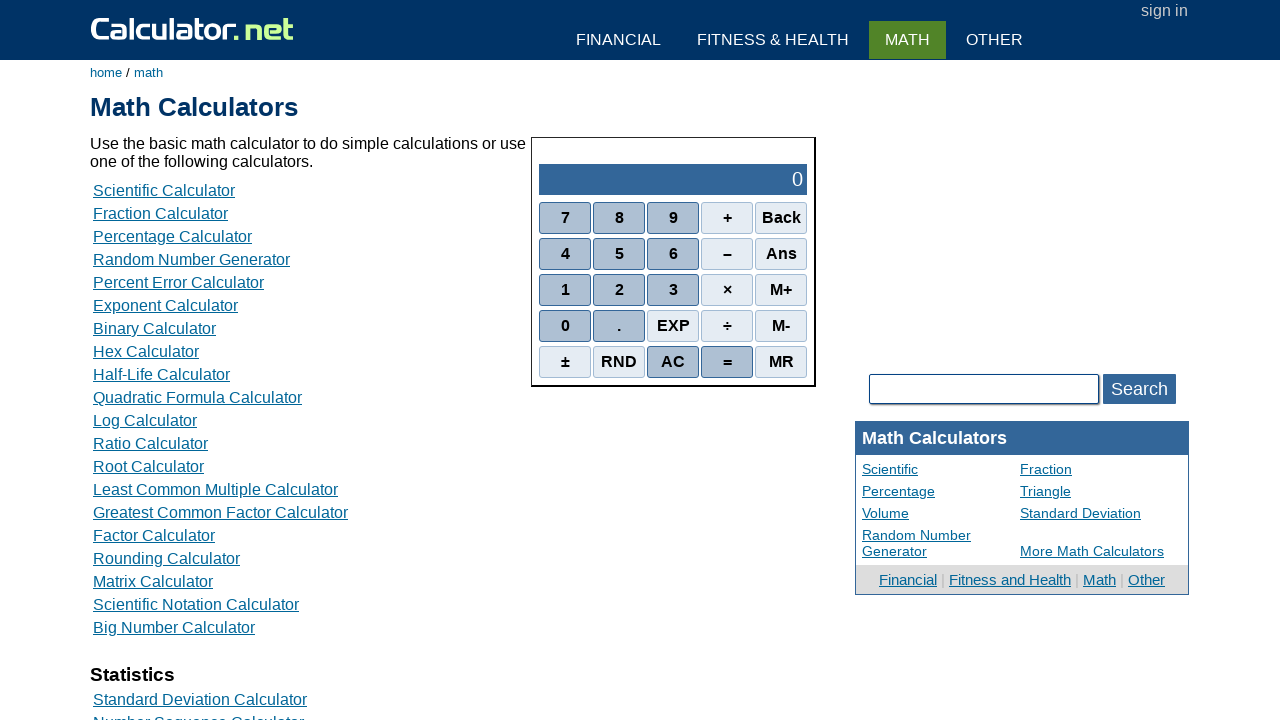

Clicked Percent Calculator link at (172, 236) on .sectionlists a[href='/percent-calculator.html']
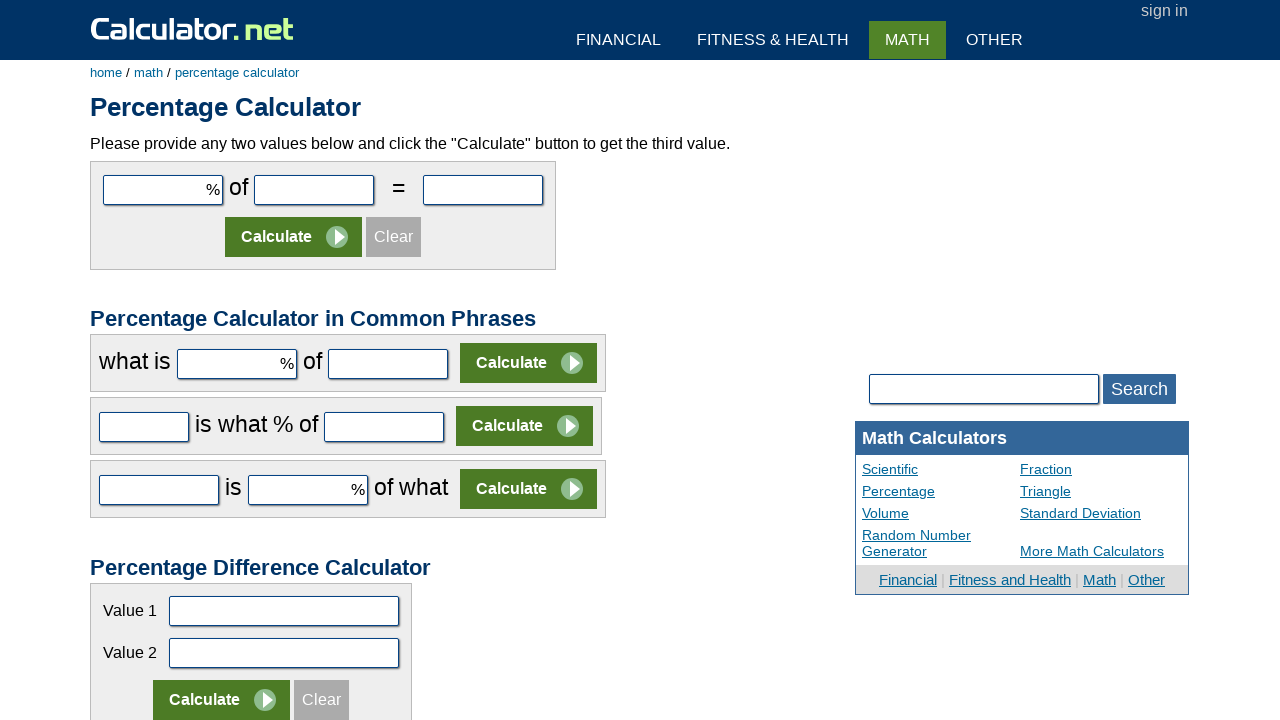

Filled first value field with '40' on #cpar1
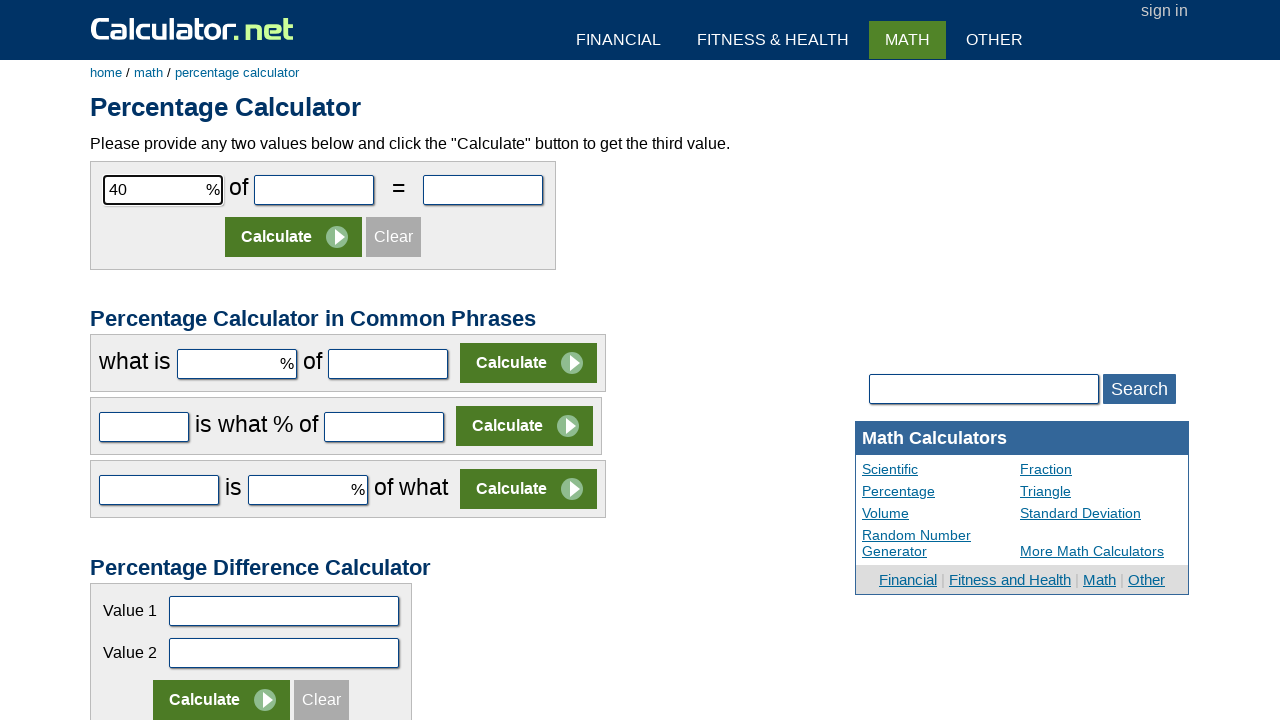

Filled second value field with '5' on #cpar2
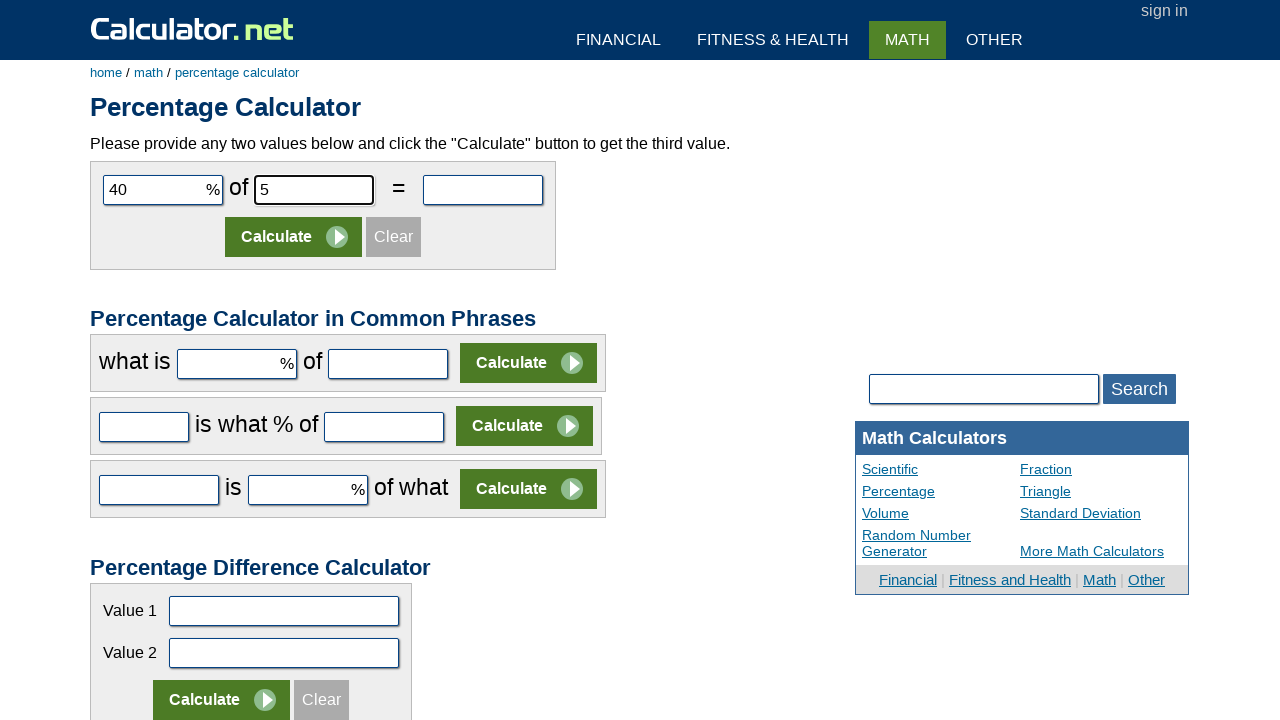

Clicked Calculate button at (294, 237) on input[value='Calculate']
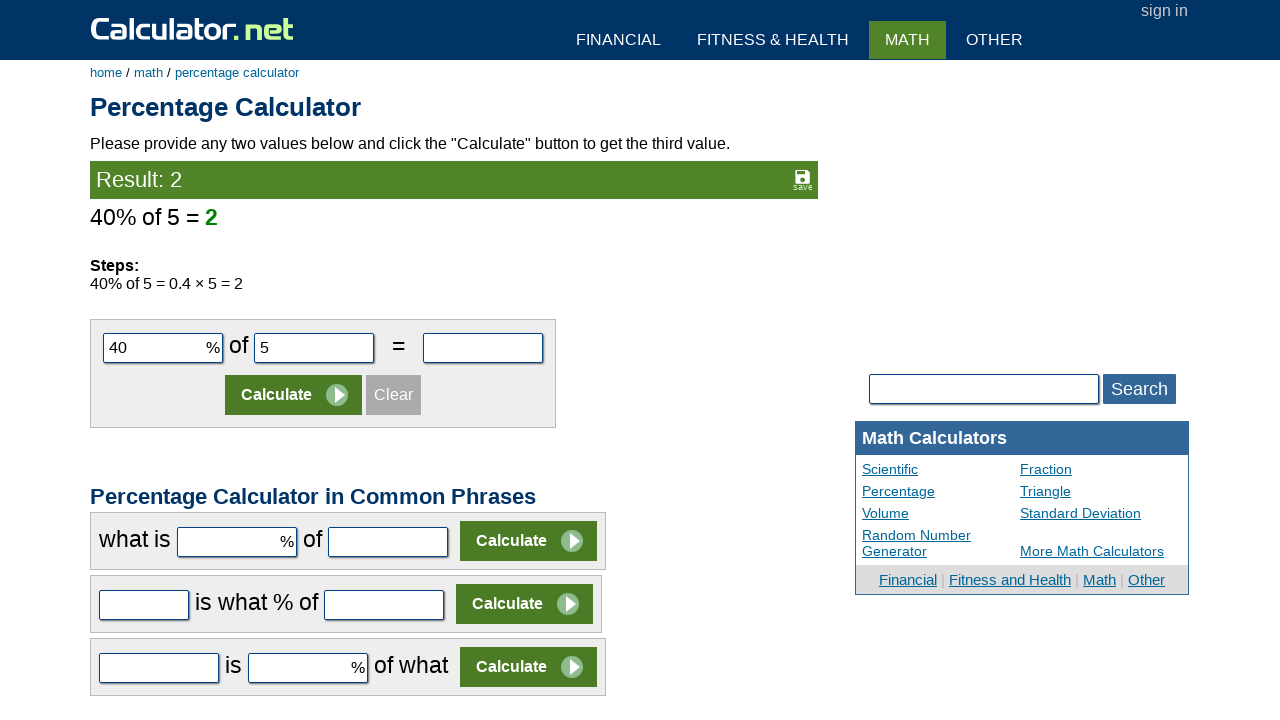

Result appeared and is visible
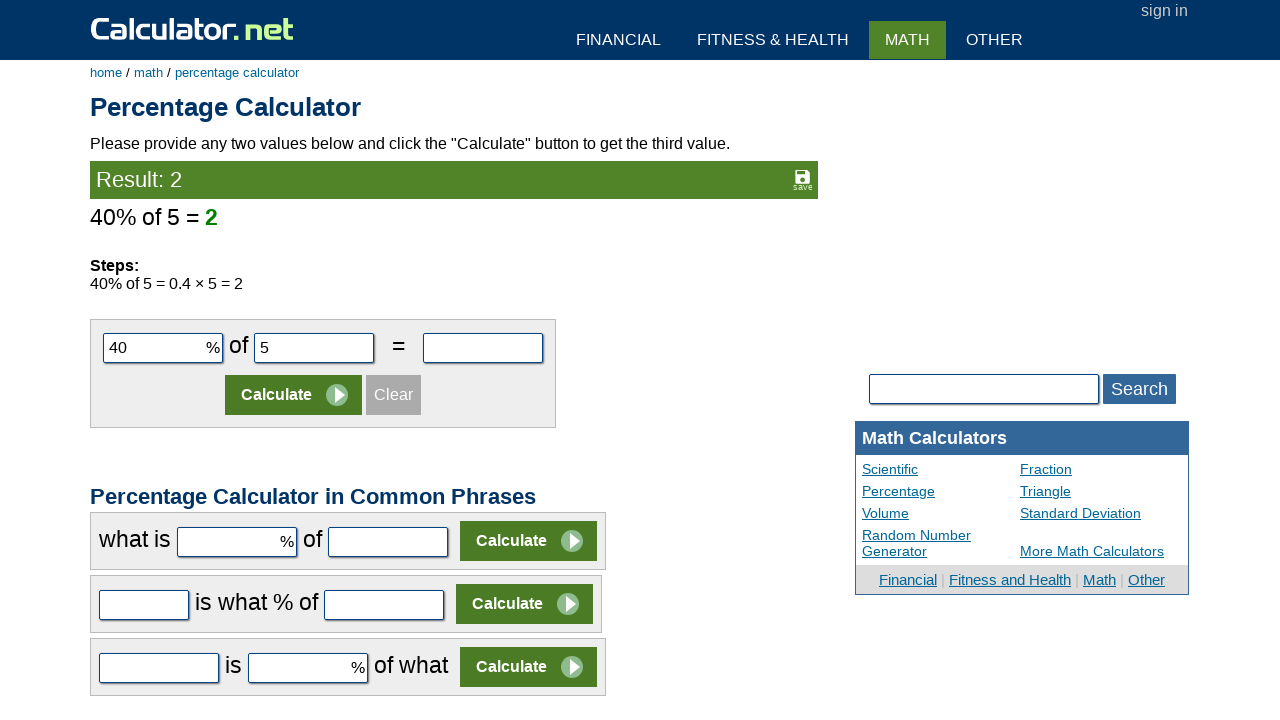

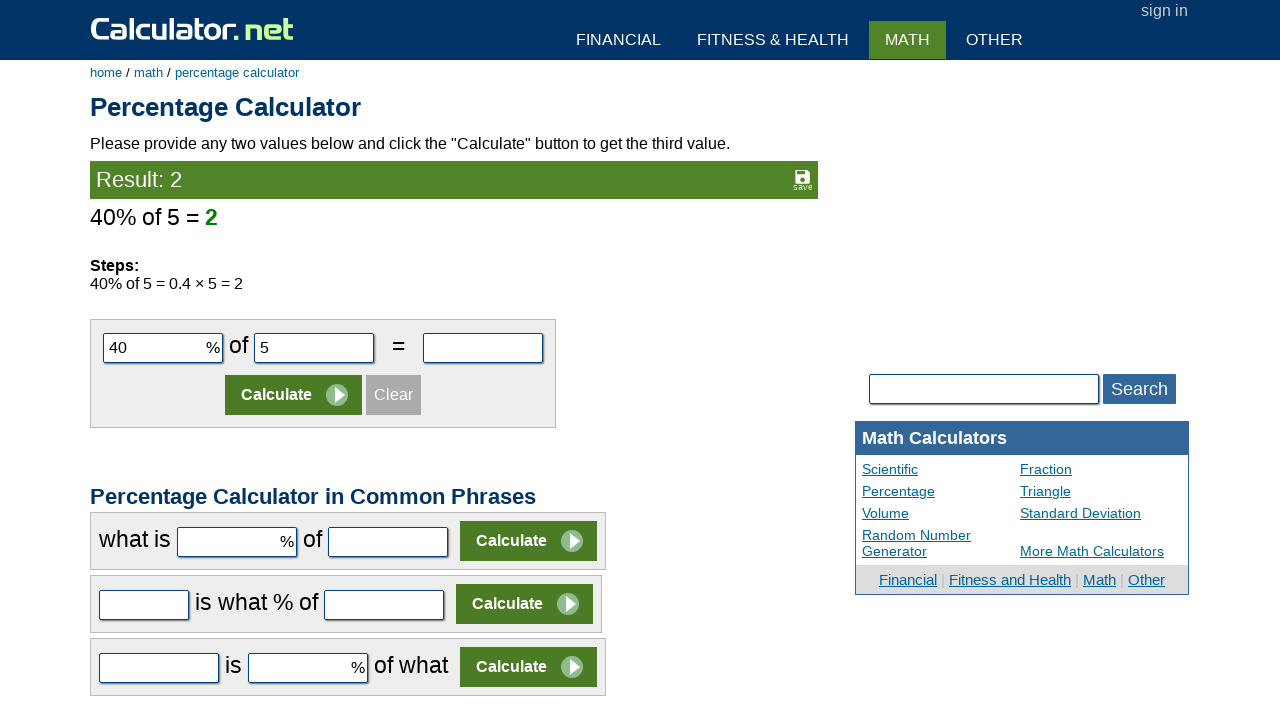